Tests selecting an unchecked checkbox

Starting URL: https://the-internet.herokuapp.com/checkboxes

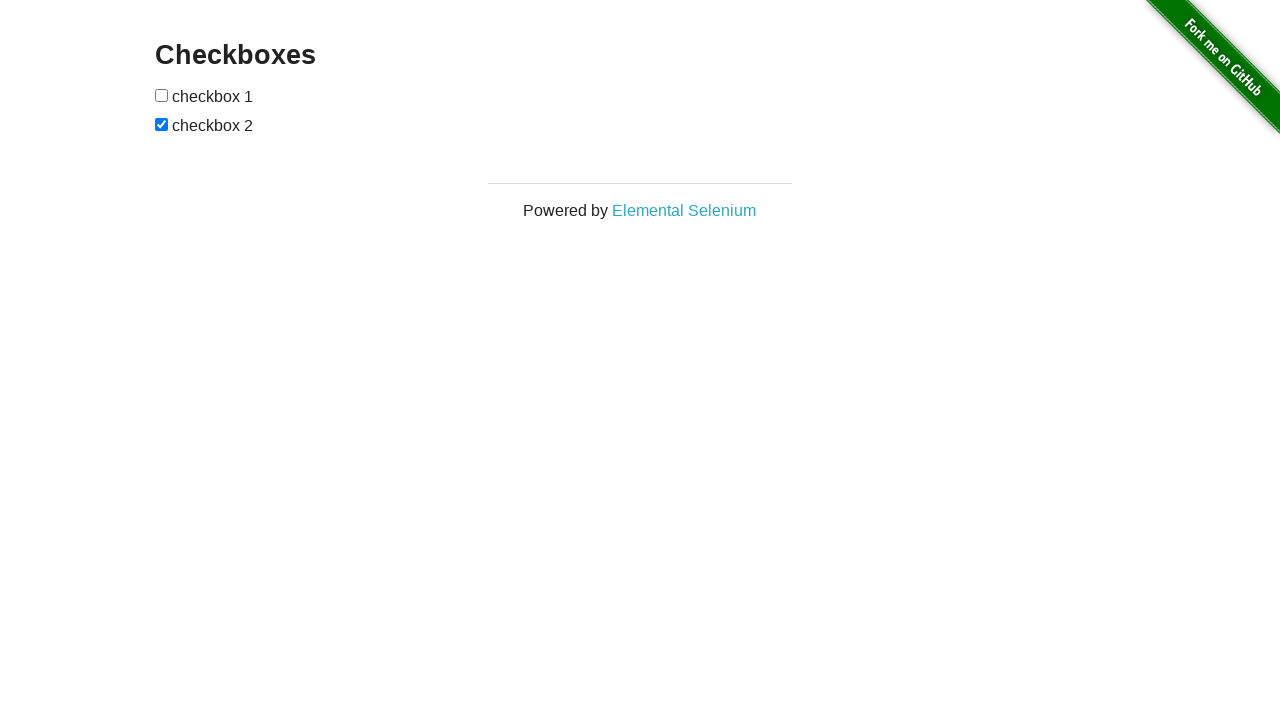

Located first checkbox element
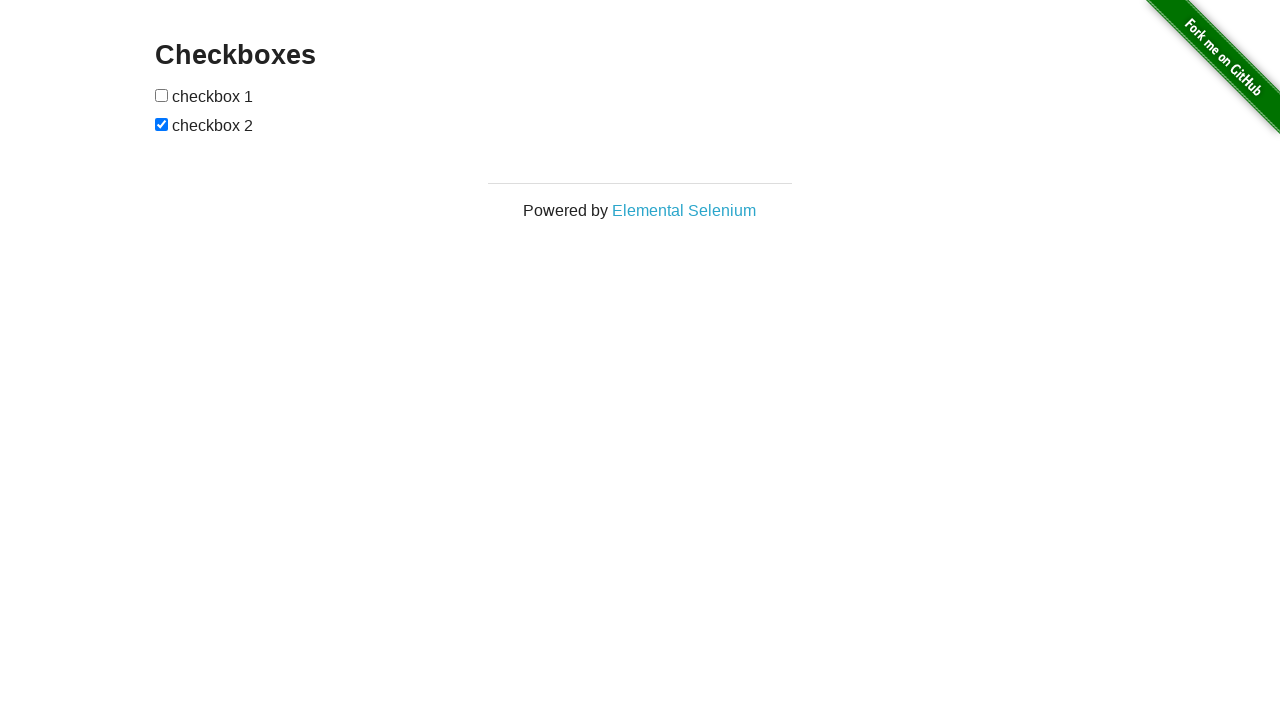

Verified first checkbox is unchecked
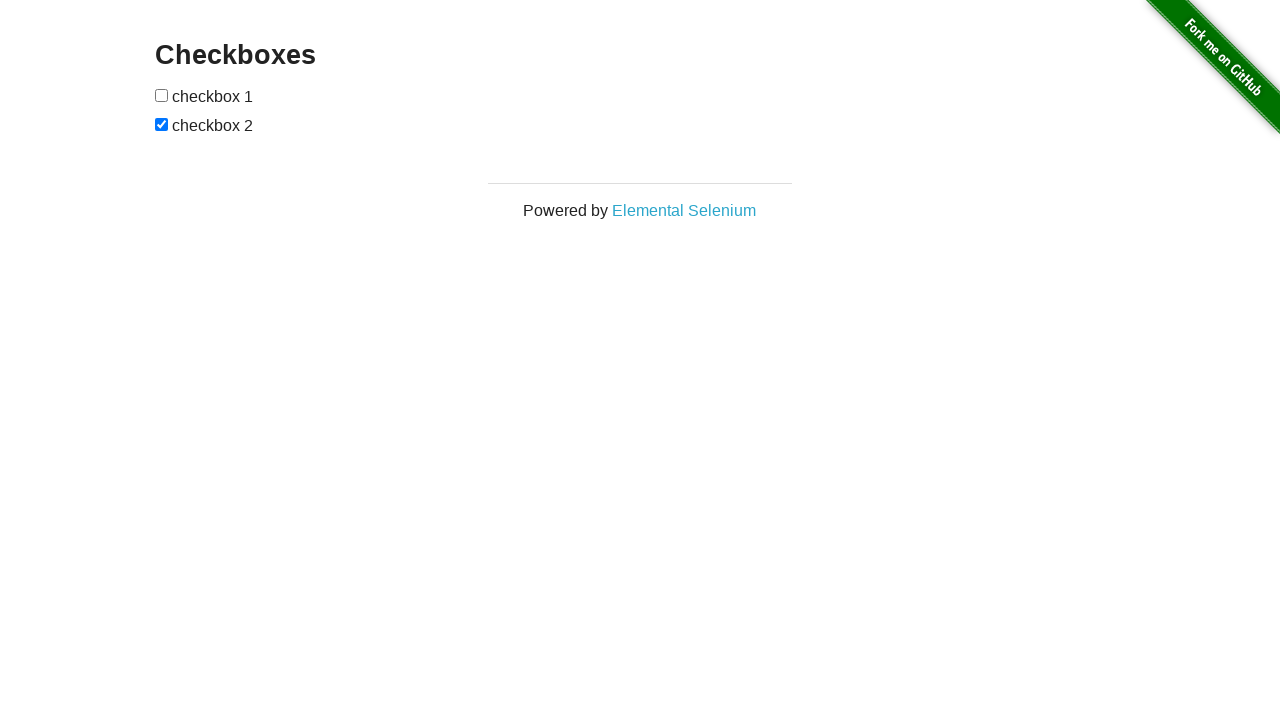

Clicked to select the first checkbox at (162, 95) on xpath=(//input[@type='checkbox'])[1]
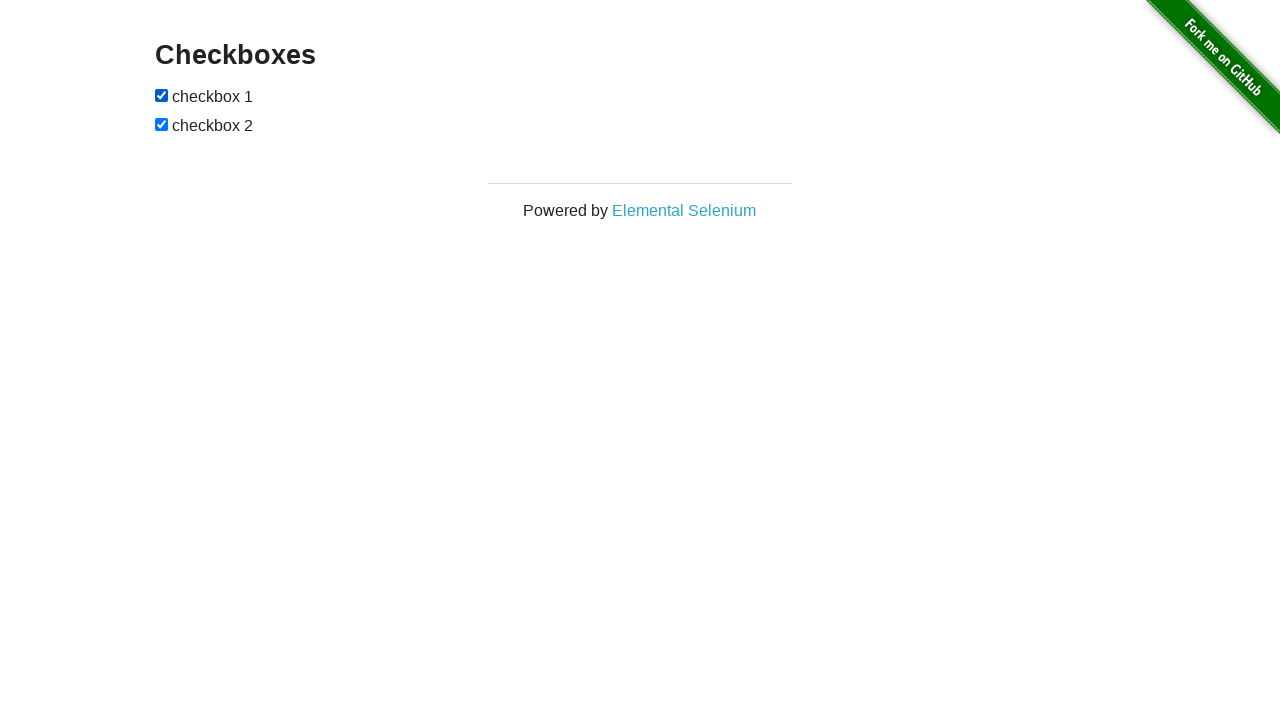

Verified first checkbox is now checked
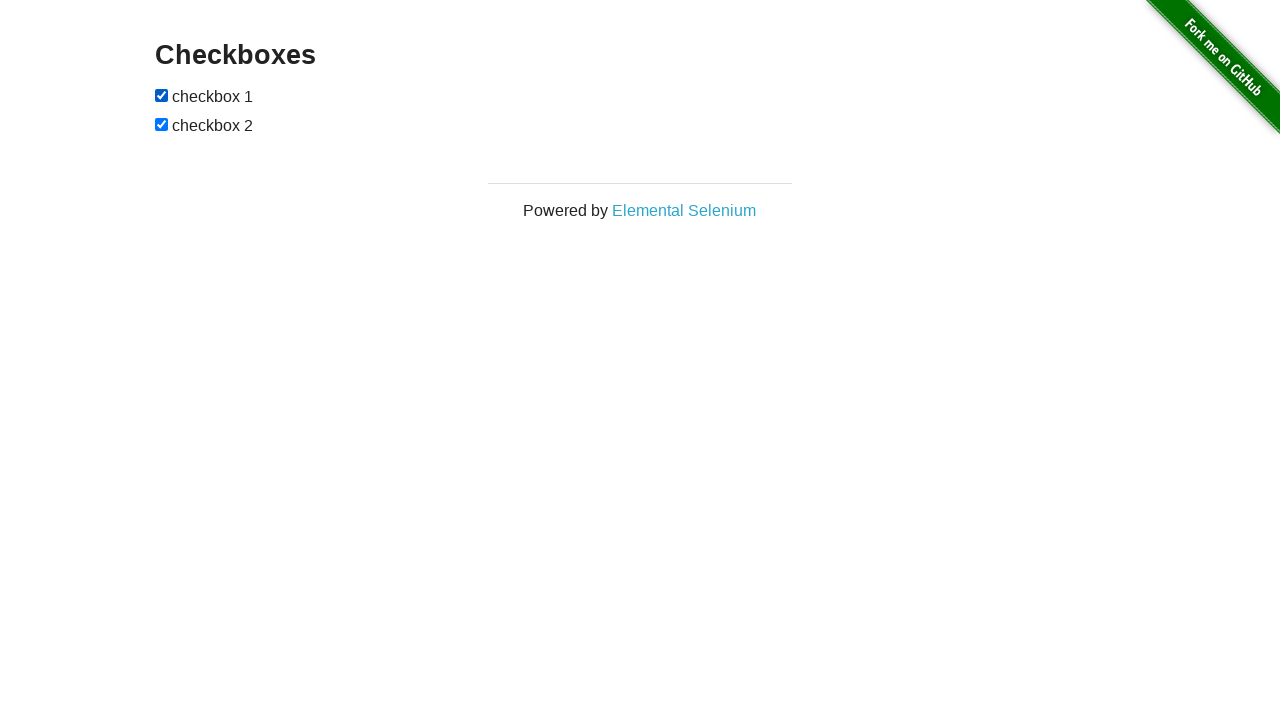

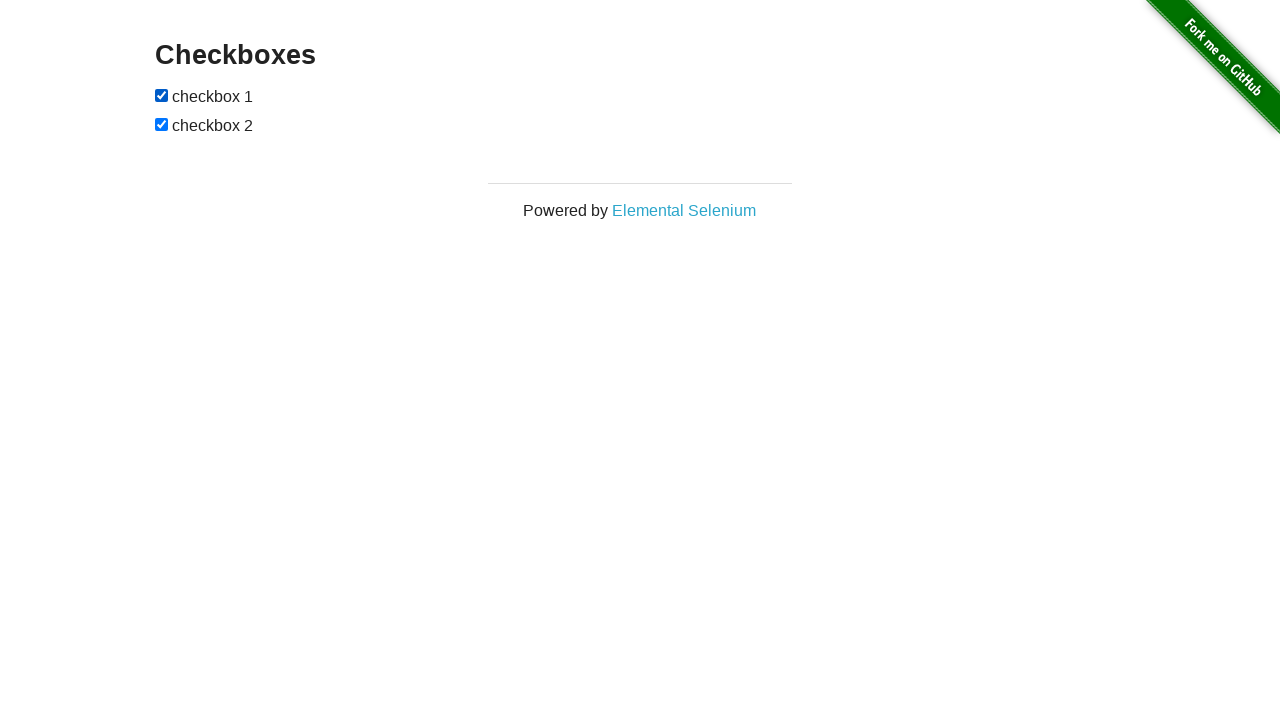